Navigates to Form Authentication page and verifies the Username and Password labels are displayed

Starting URL: https://the-internet.herokuapp.com/

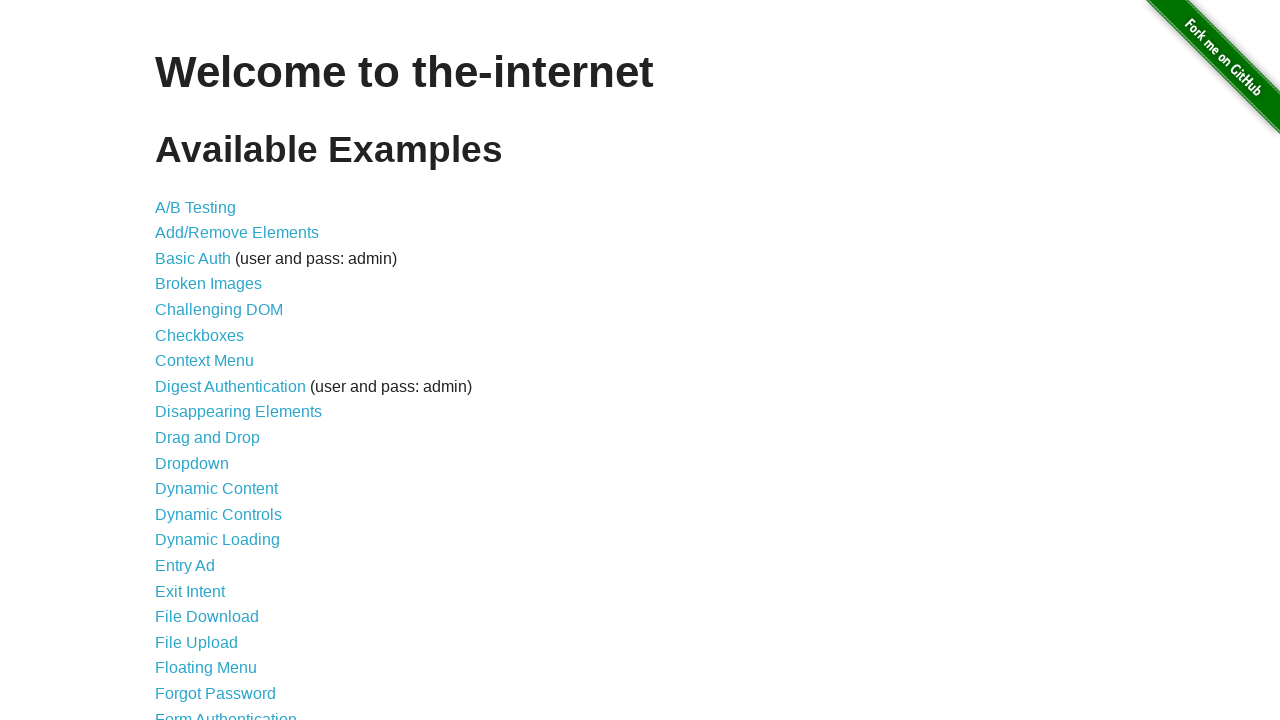

Clicked on Form Authentication link at (226, 712) on text=Form Authentication
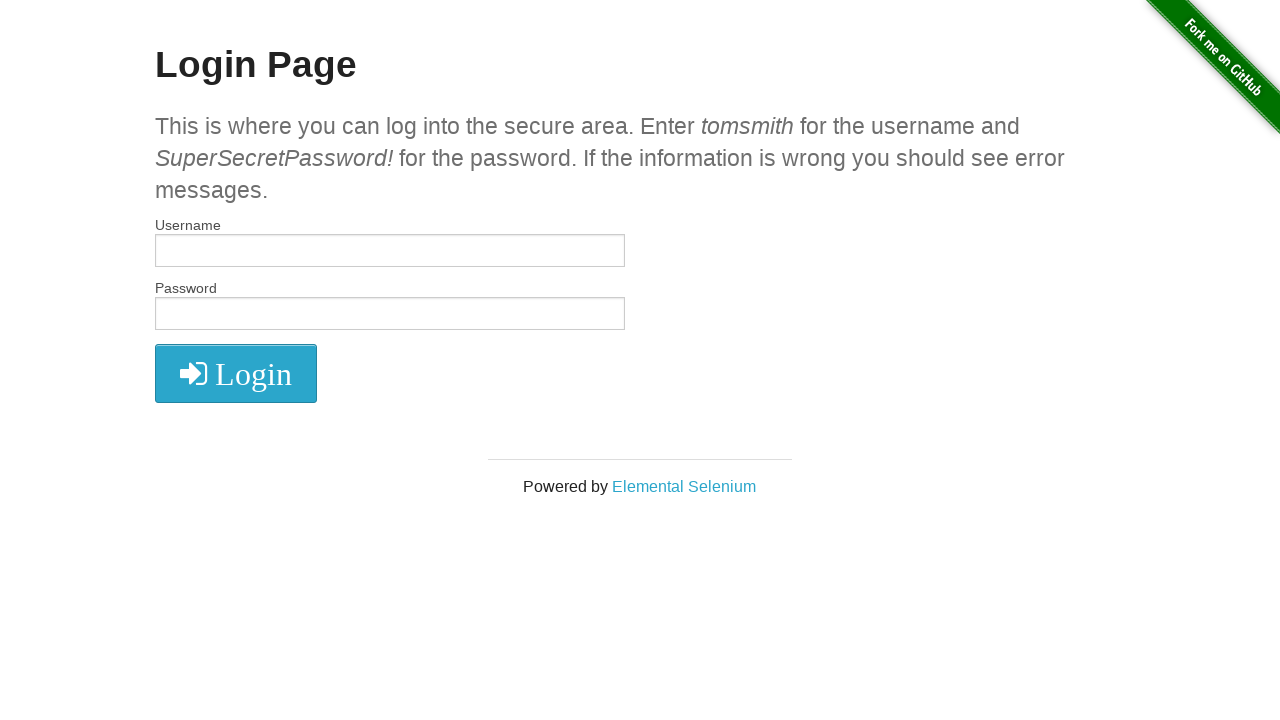

Form Authentication page loaded and labels are visible
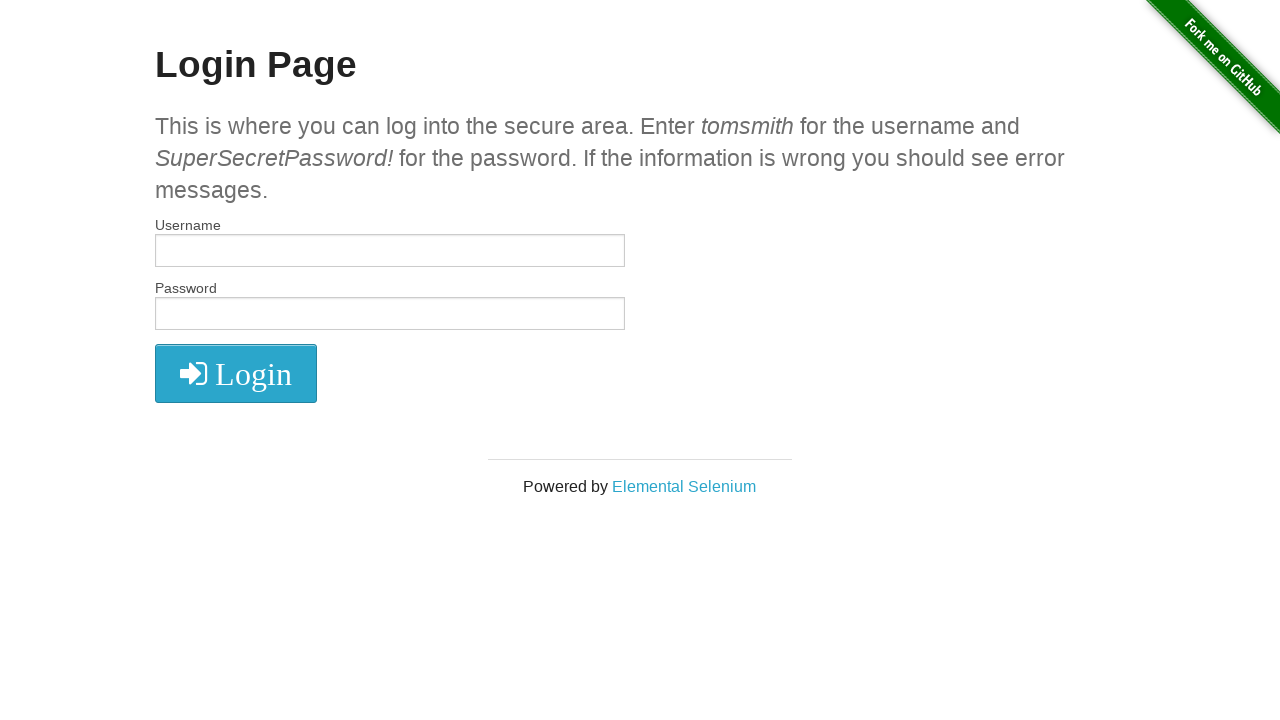

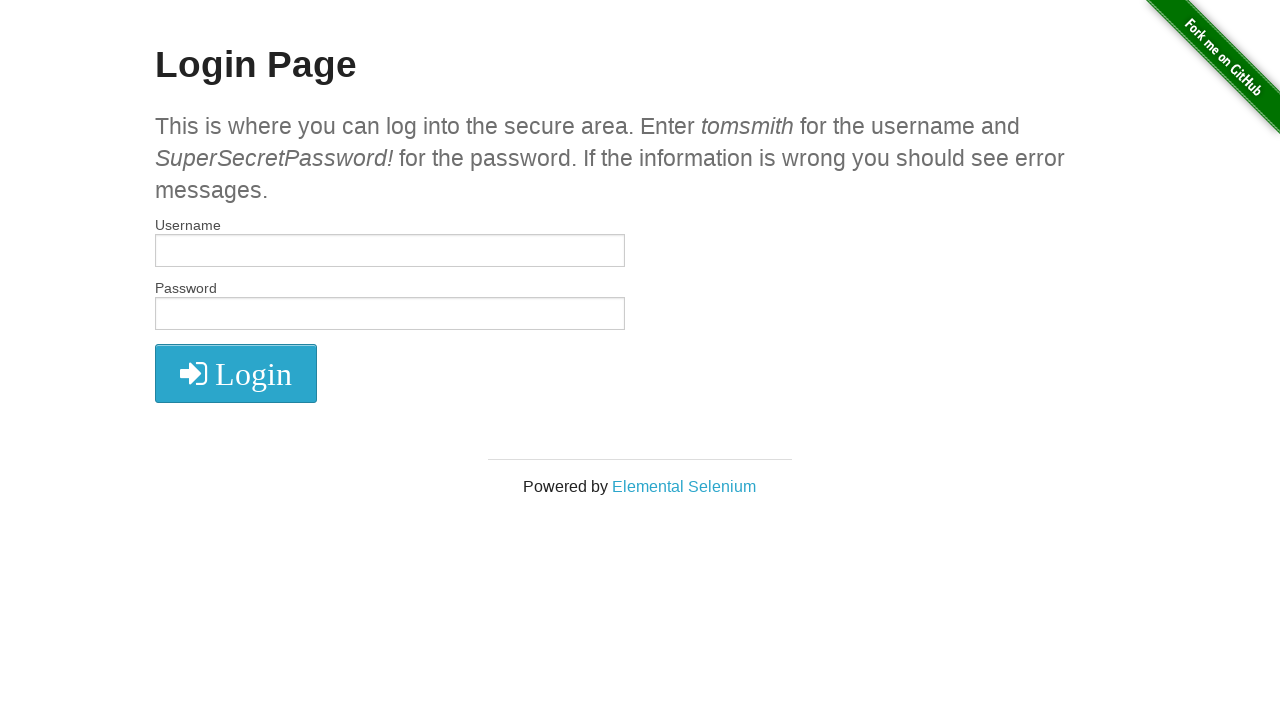